Tests basic window manipulation by maximizing and minimizing the browser window after navigating to a test automation practice site

Starting URL: https://testautomationpractice.blogspot.com/

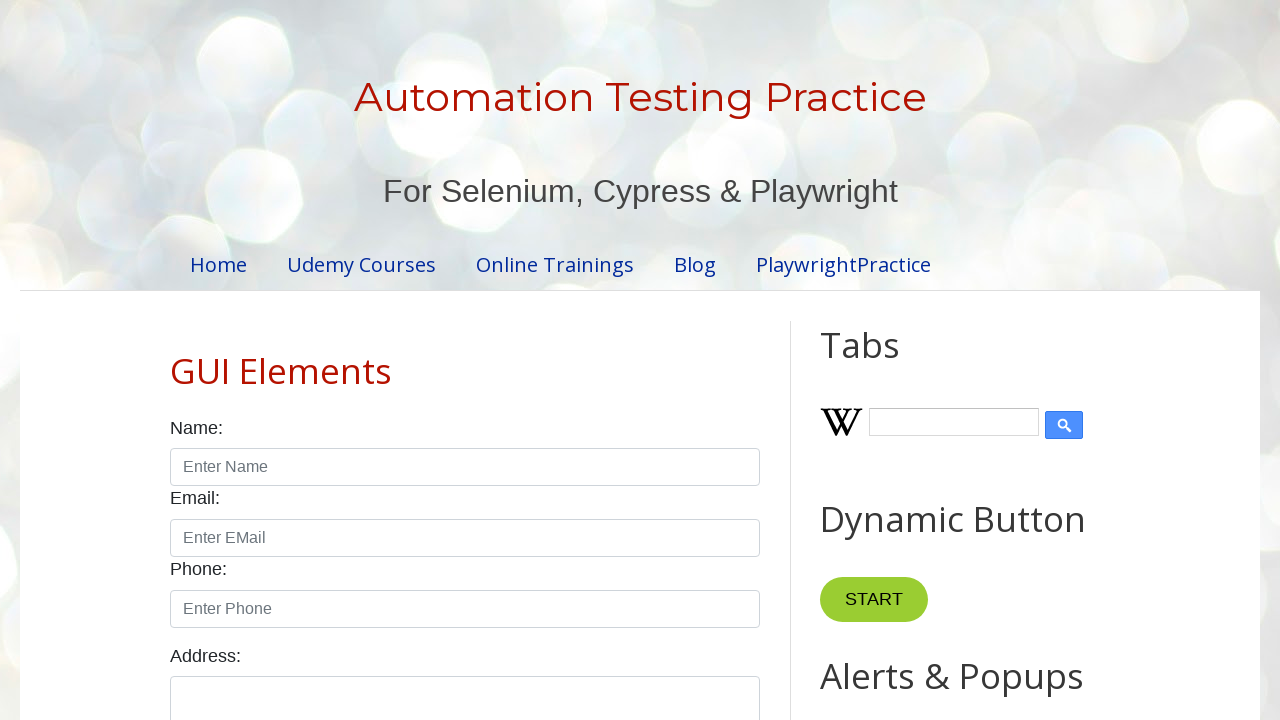

Navigated to test automation practice site
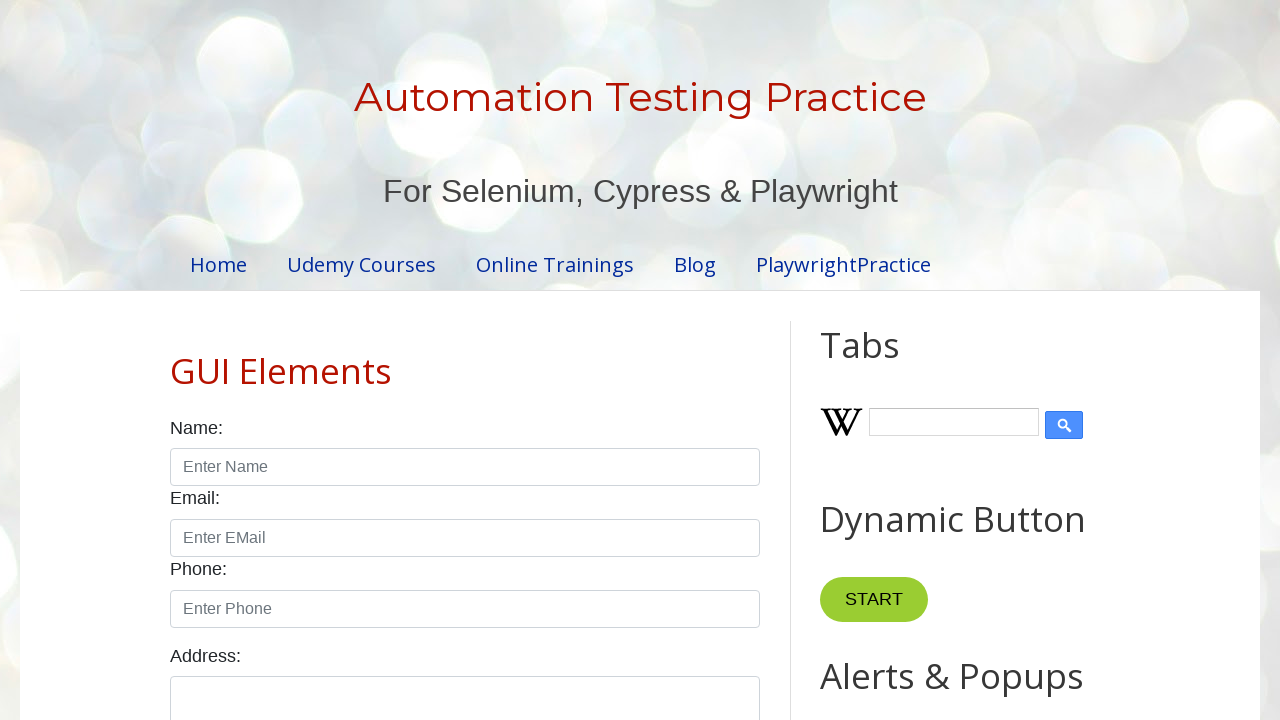

Maximized browser window to 1920x1080
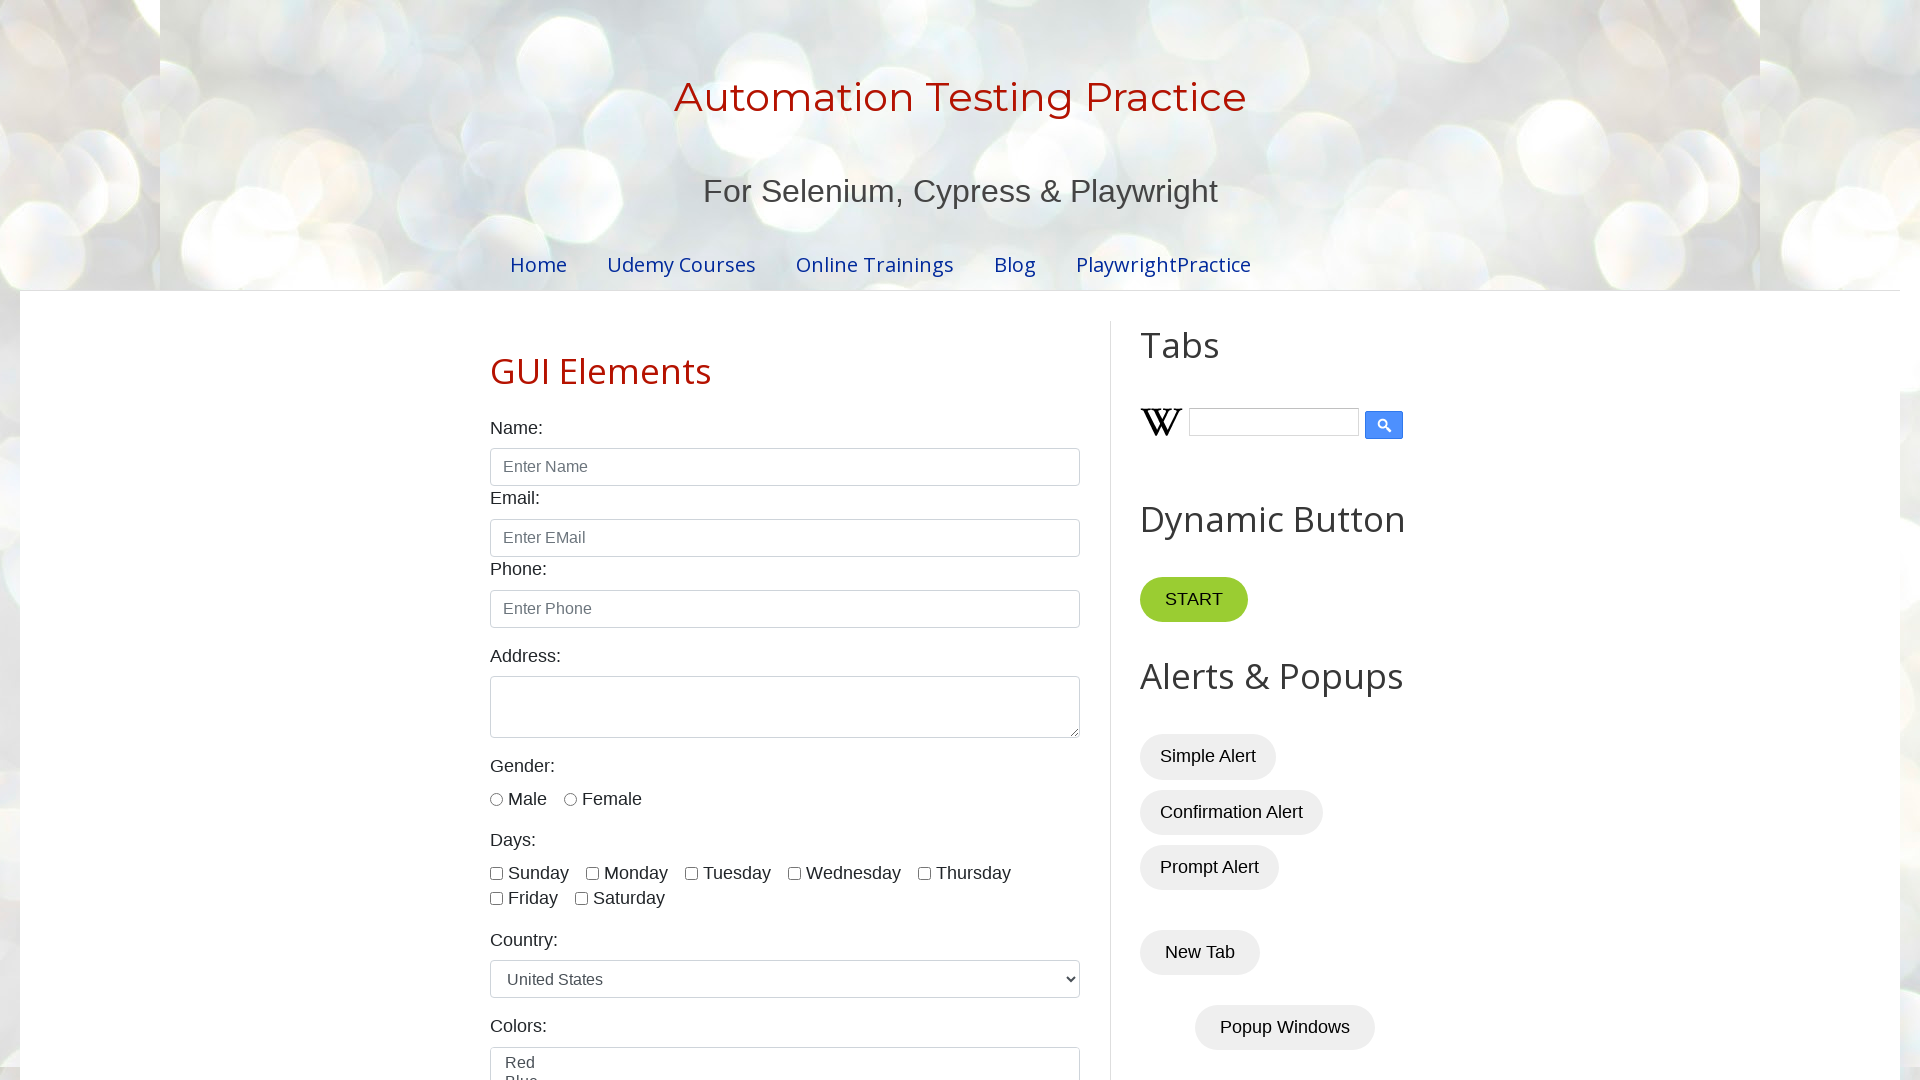

Minimized browser window to 800x600
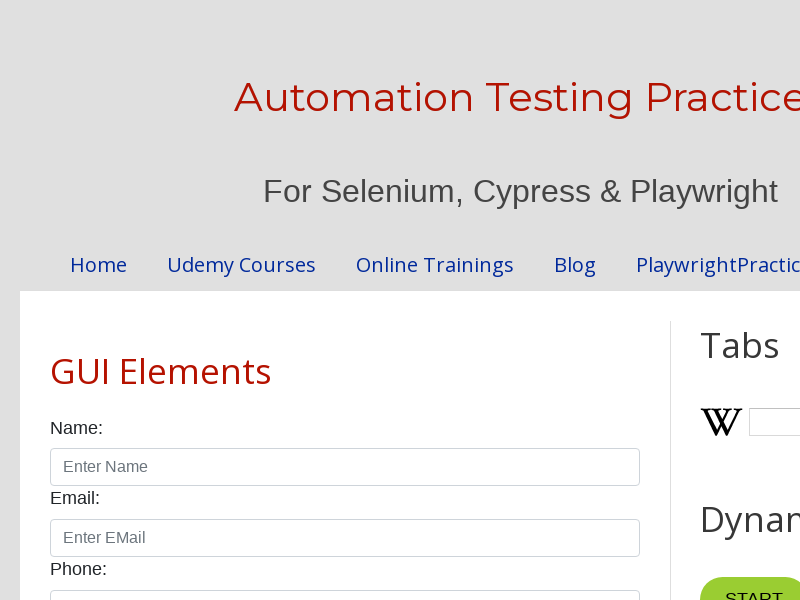

Page fully loaded - network idle state reached
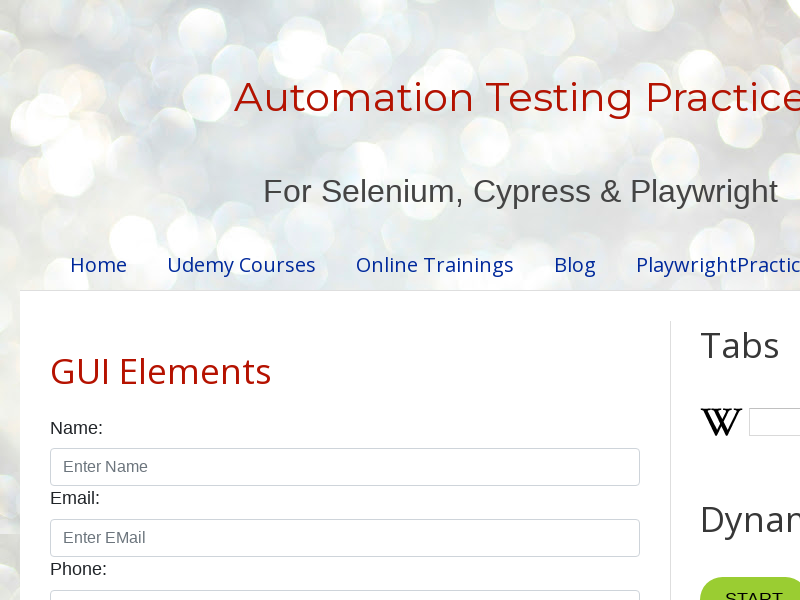

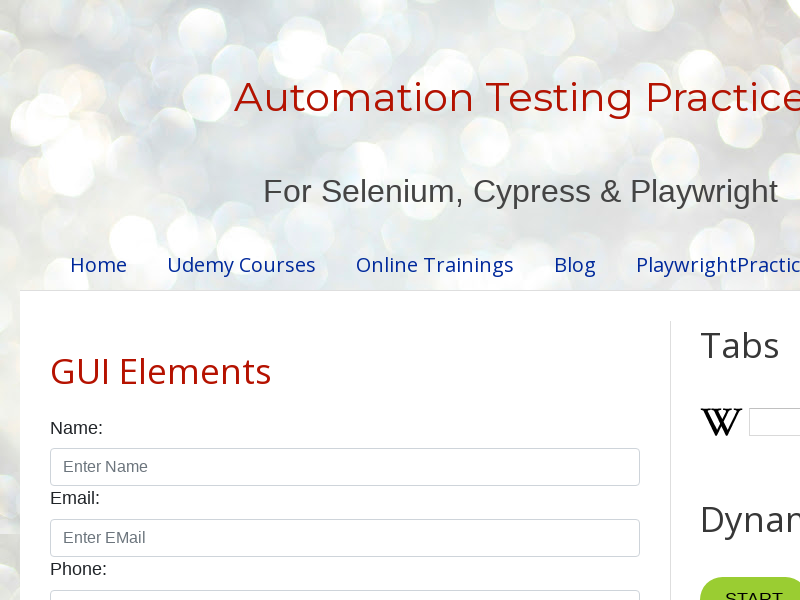